Tests alert dialog functionality by triggering a confirm box alert and dismissing it (clicking Cancel)

Starting URL: https://demo.automationtesting.in/Alerts.html

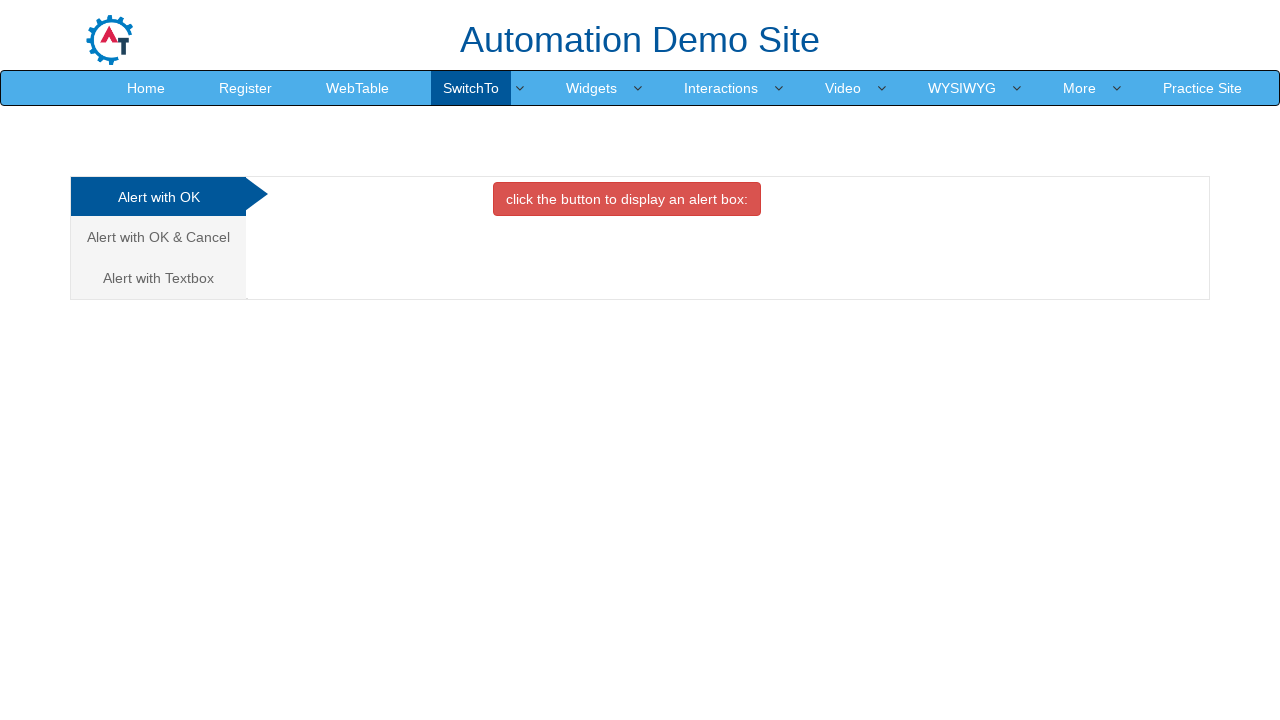

Clicked on the second tab to switch to Alert with OK & Cancel at (158, 237) on (//a[@class='analystic'])[2]
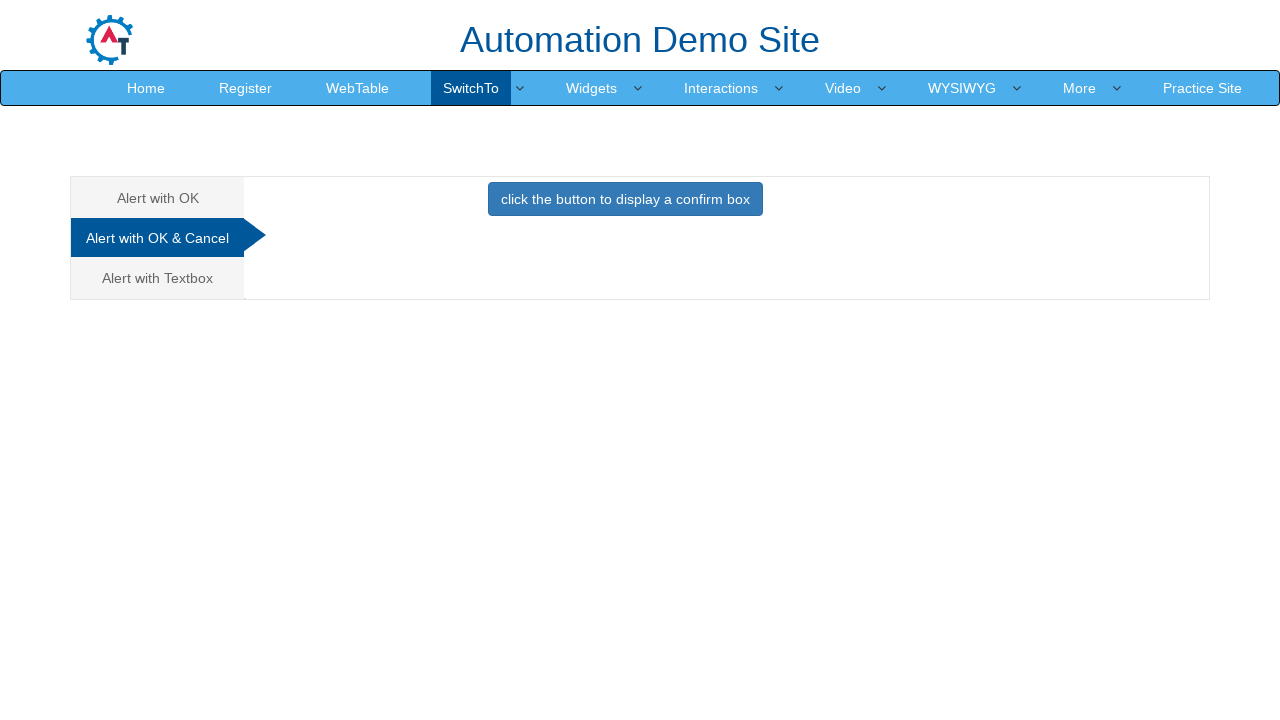

Clicked button to display confirm box at (625, 199) on xpath=//button[text()='click the button to display a confirm box ']
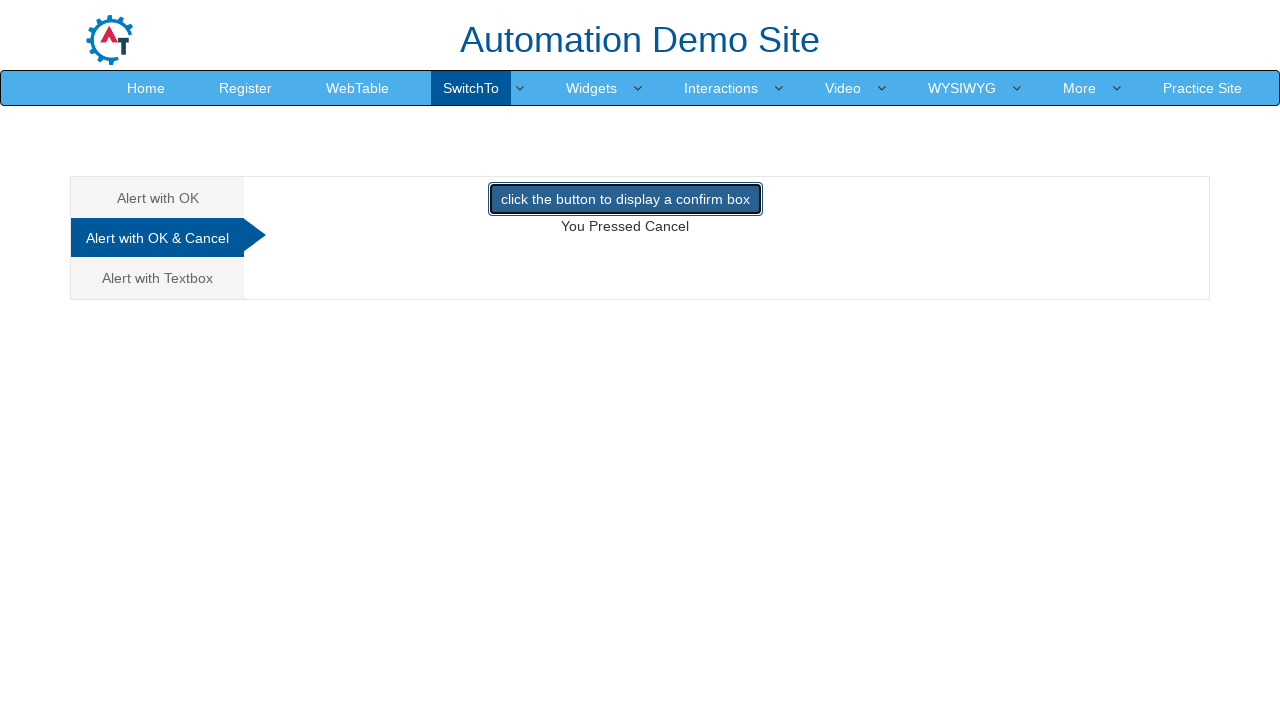

Set up dialog handler to dismiss (click Cancel) on alert
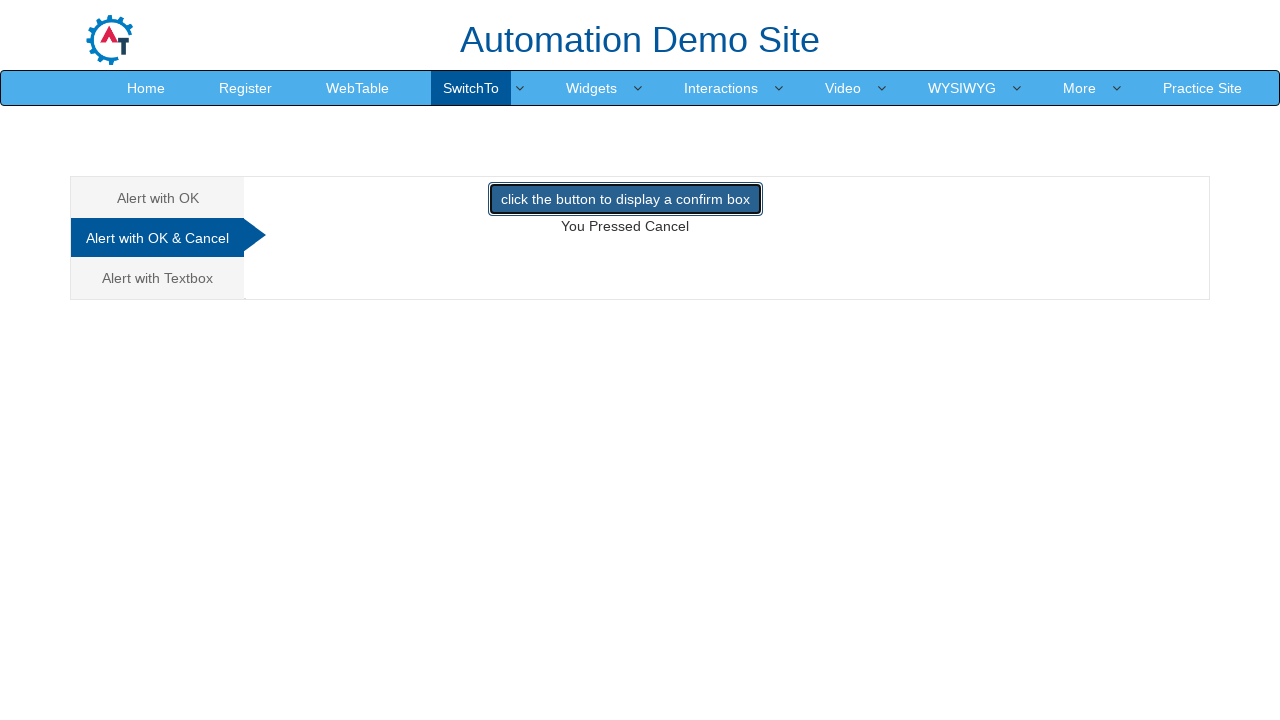

Clicked button to trigger confirm box and dismiss it via dialog handler at (625, 199) on xpath=//button[text()='click the button to display a confirm box ']
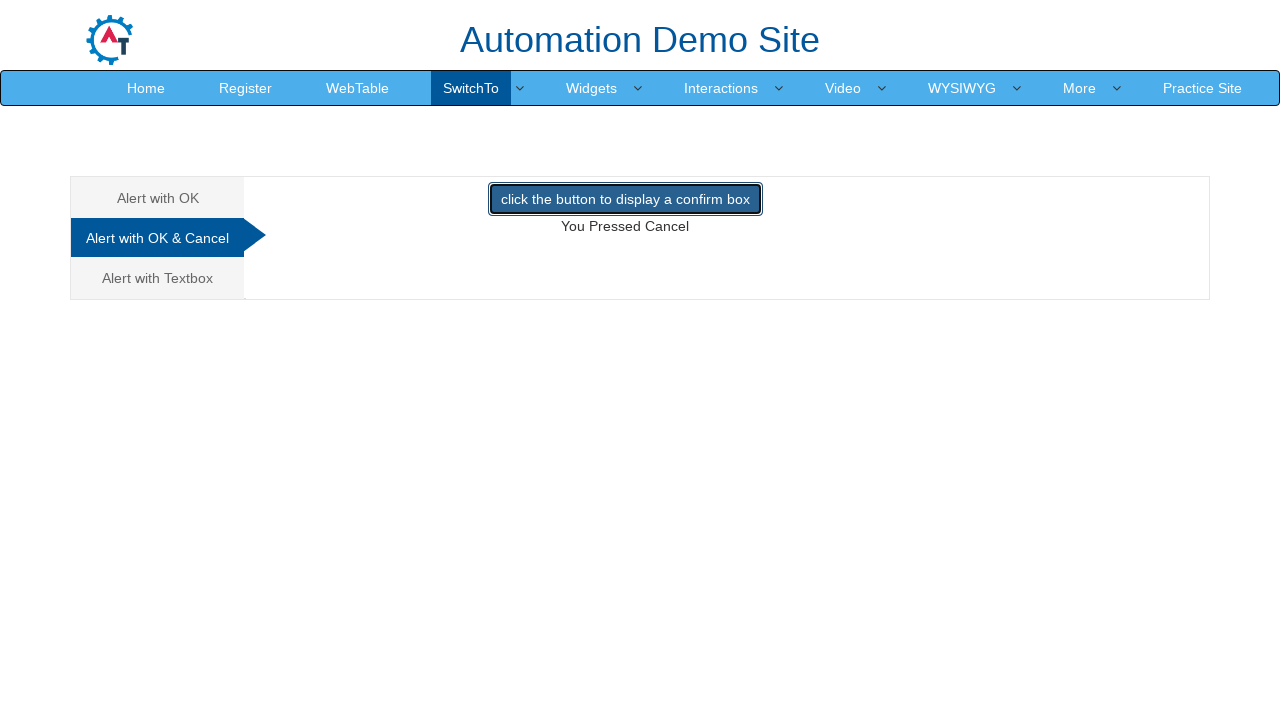

Waited for result text element to load
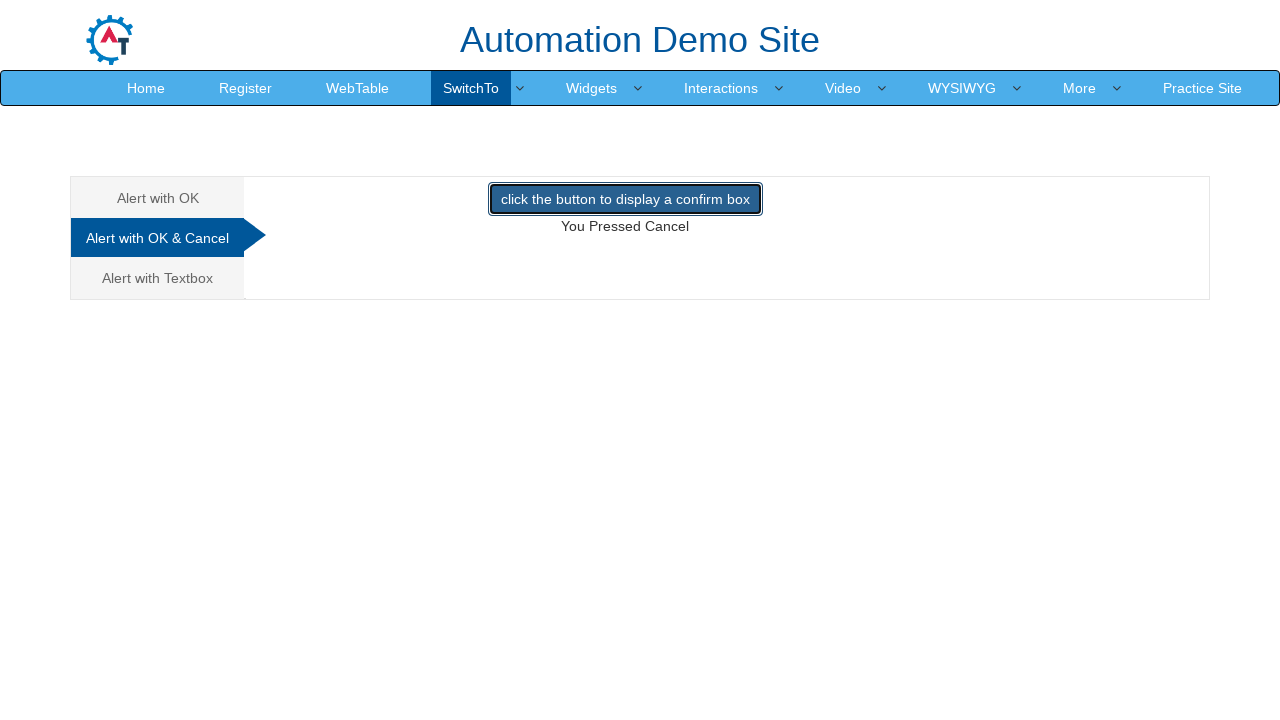

Retrieved result text: 'You Pressed Cancel'
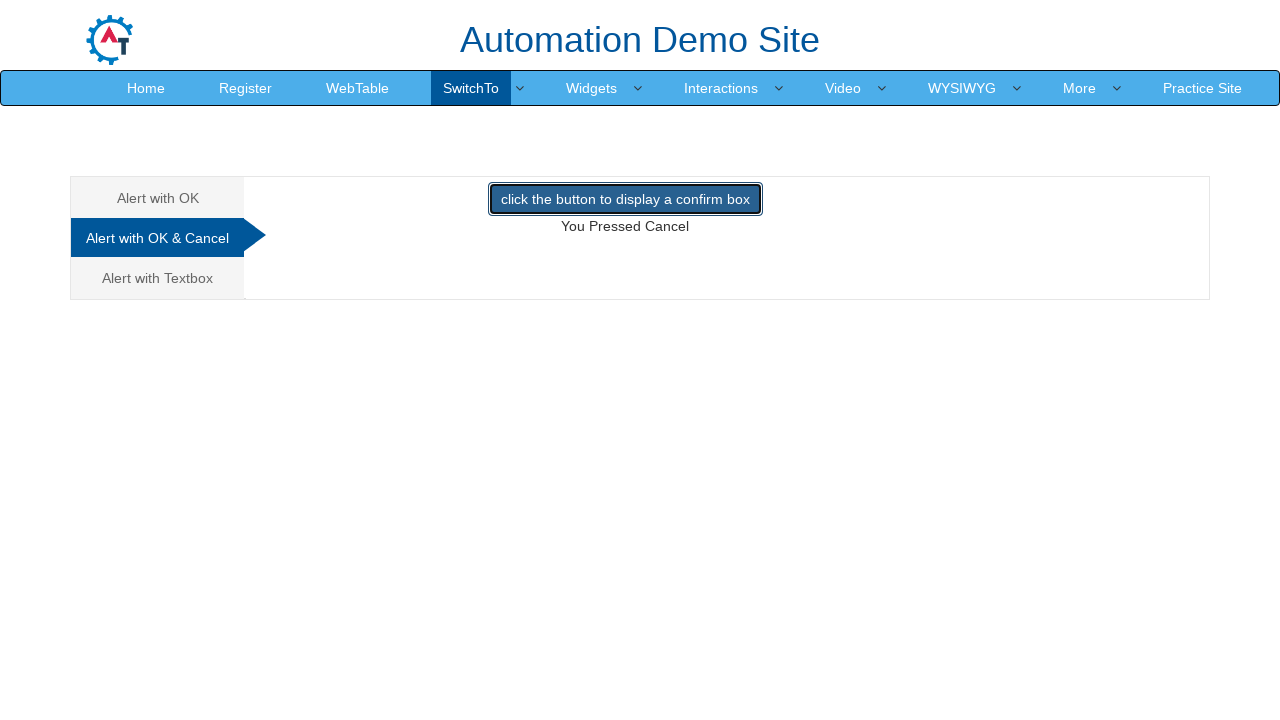

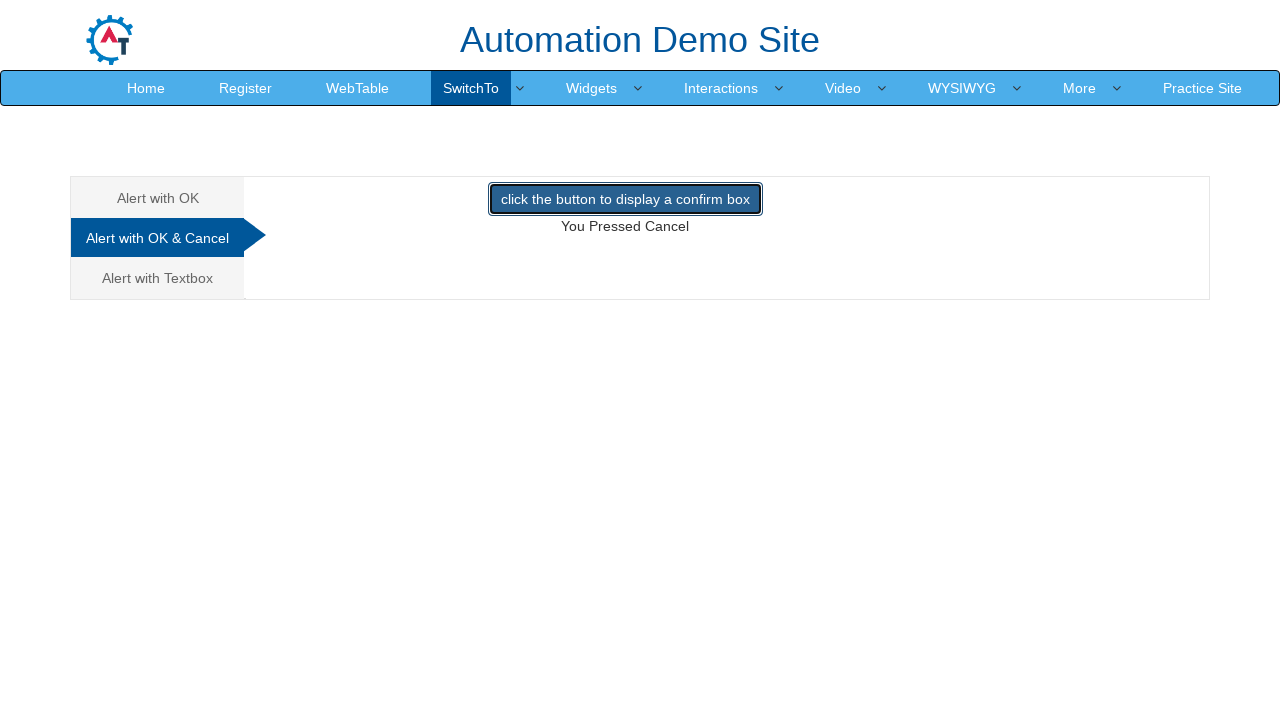